Retrieves a value from an element attribute, calculates a mathematical result, fills an answer field, and submits a form with checkbox and radio button selections

Starting URL: http://suninjuly.github.io/get_attribute.html

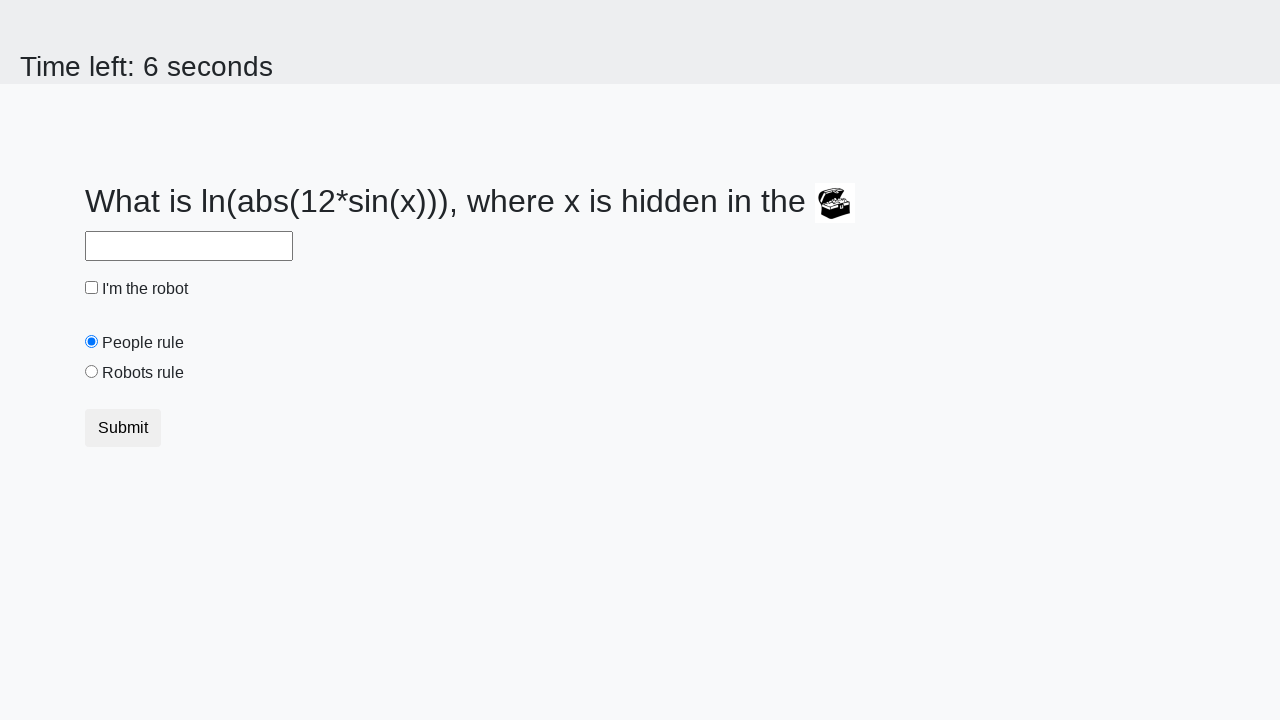

Located the treasure element
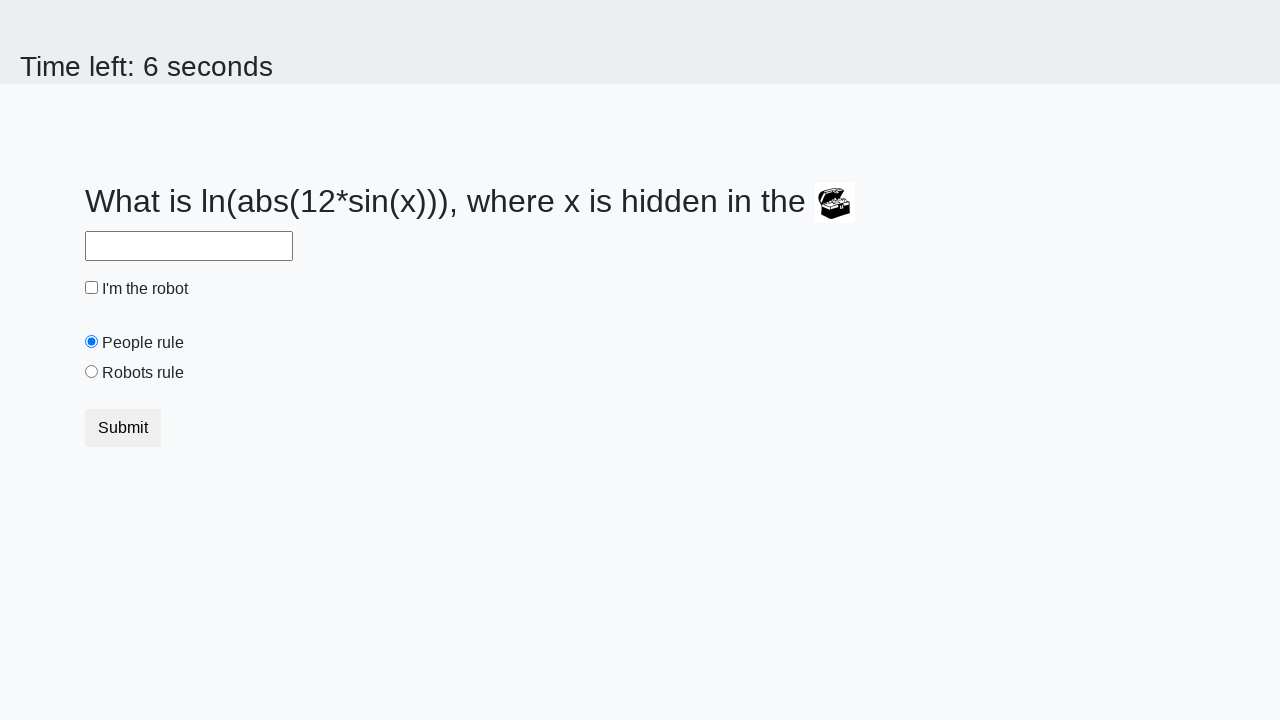

Retrieved valuex attribute from treasure element: 46
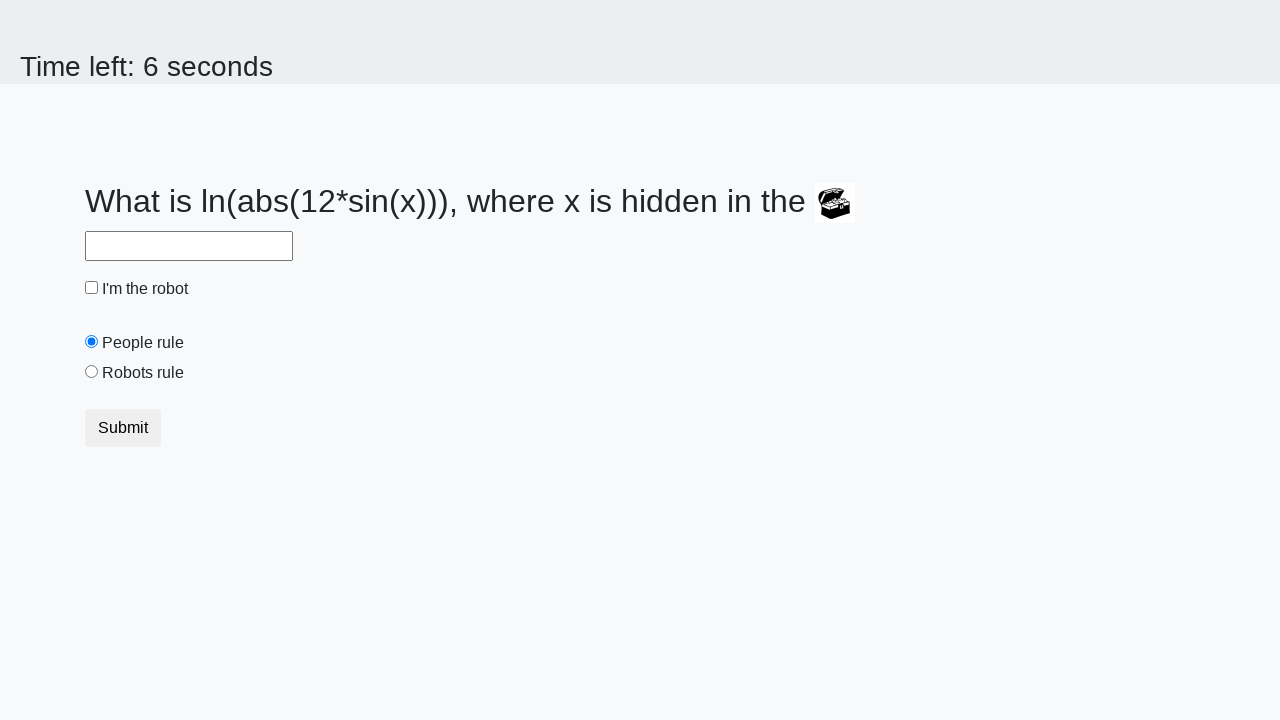

Calculated mathematical result: y = log(abs(12*sin(46))) = 2.3815312154949178
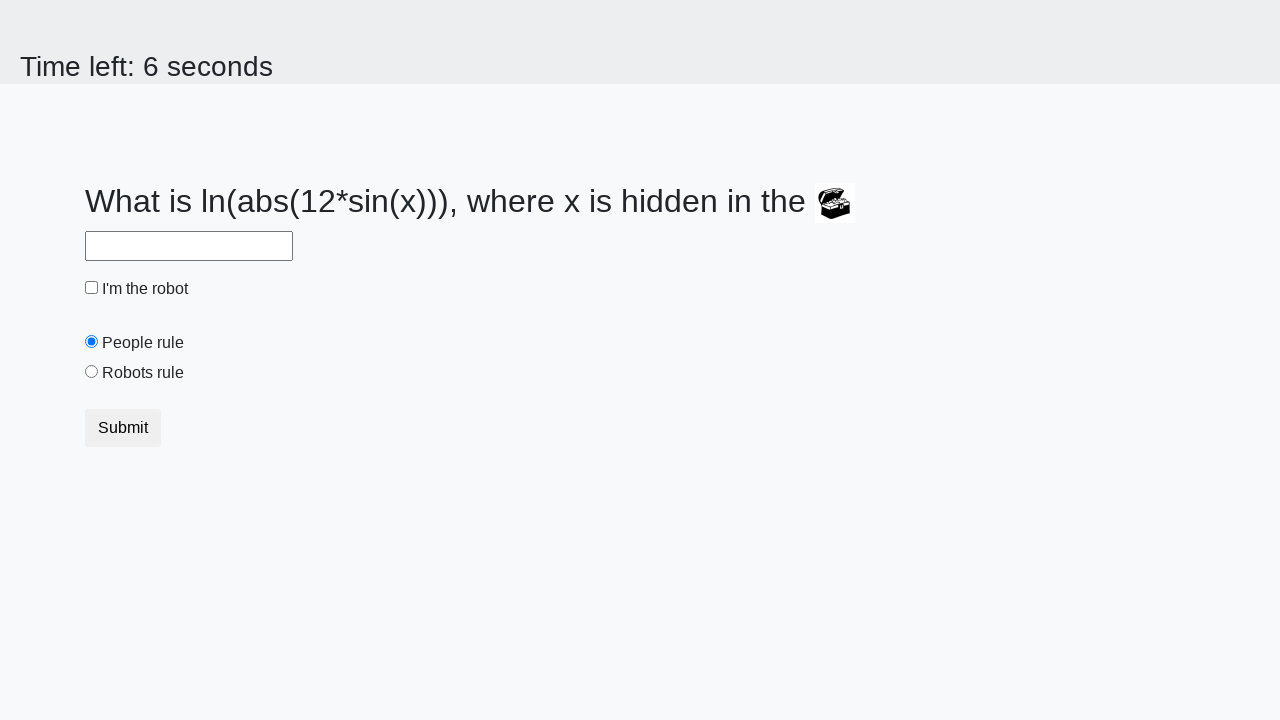

Filled answer field with calculated value: 2.3815312154949178 on #answer
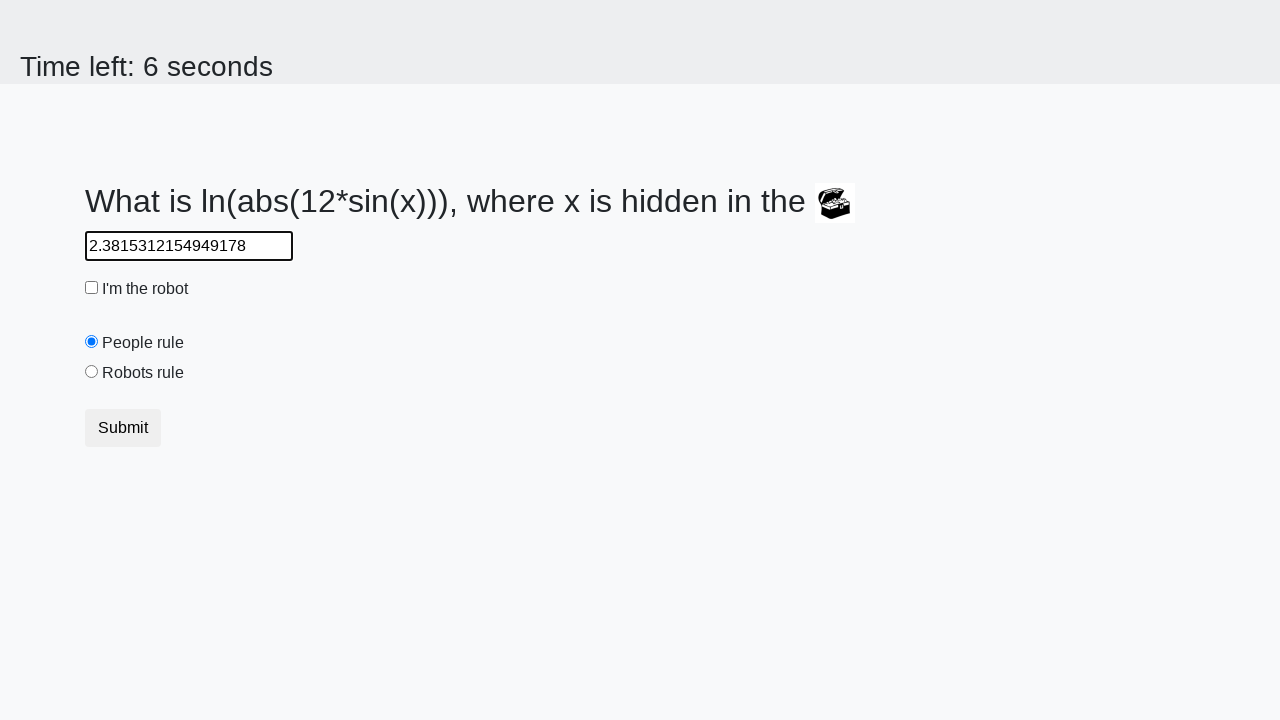

Clicked the robot checkbox at (92, 288) on #robotCheckbox
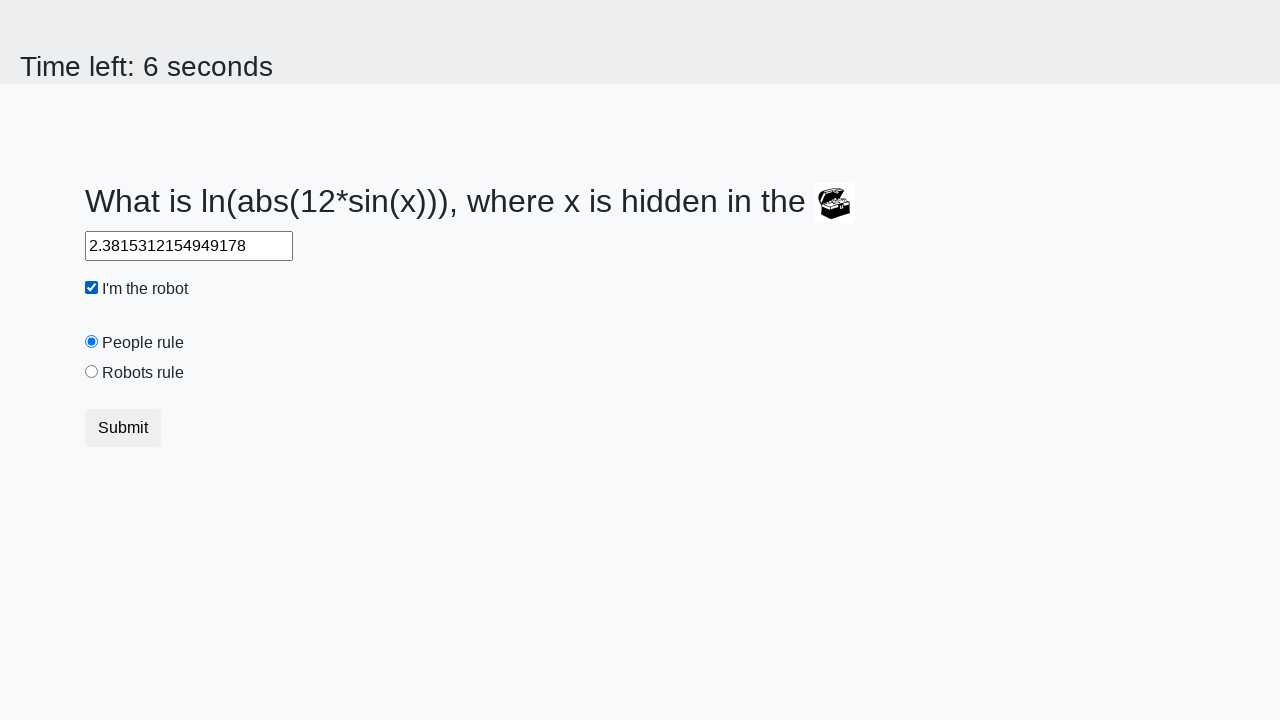

Clicked the robots rule radio button at (92, 372) on #robotsRule
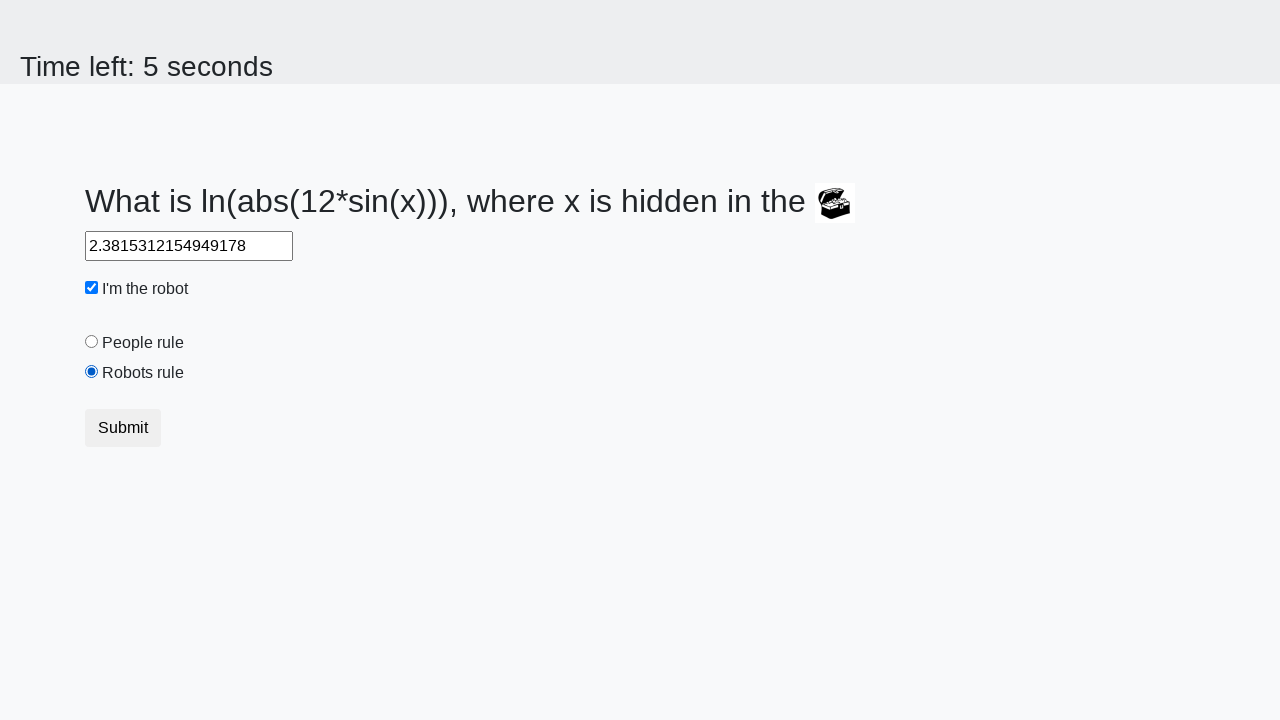

Clicked the submit button to complete form submission at (123, 428) on button
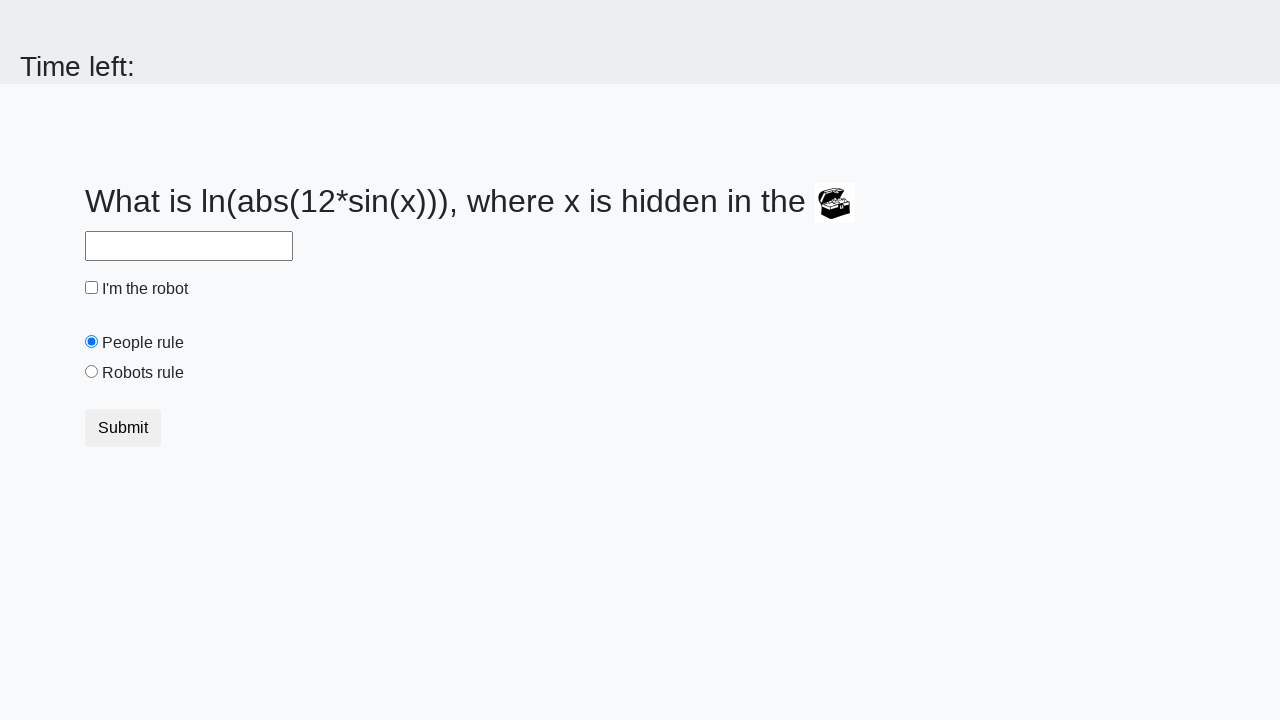

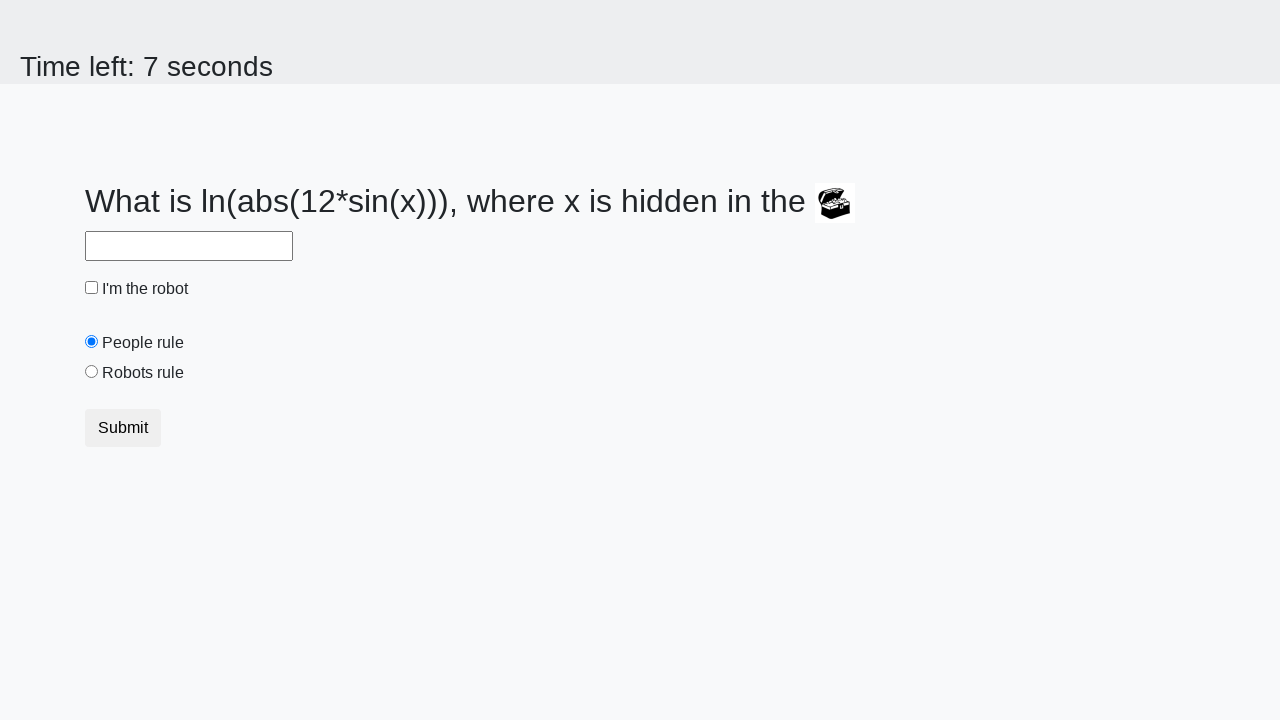